Tests click and hold selection by selecting items 1 through 4 using drag selection and verifying they are selected

Starting URL: https://automationfc.github.io/jquery-selectable/

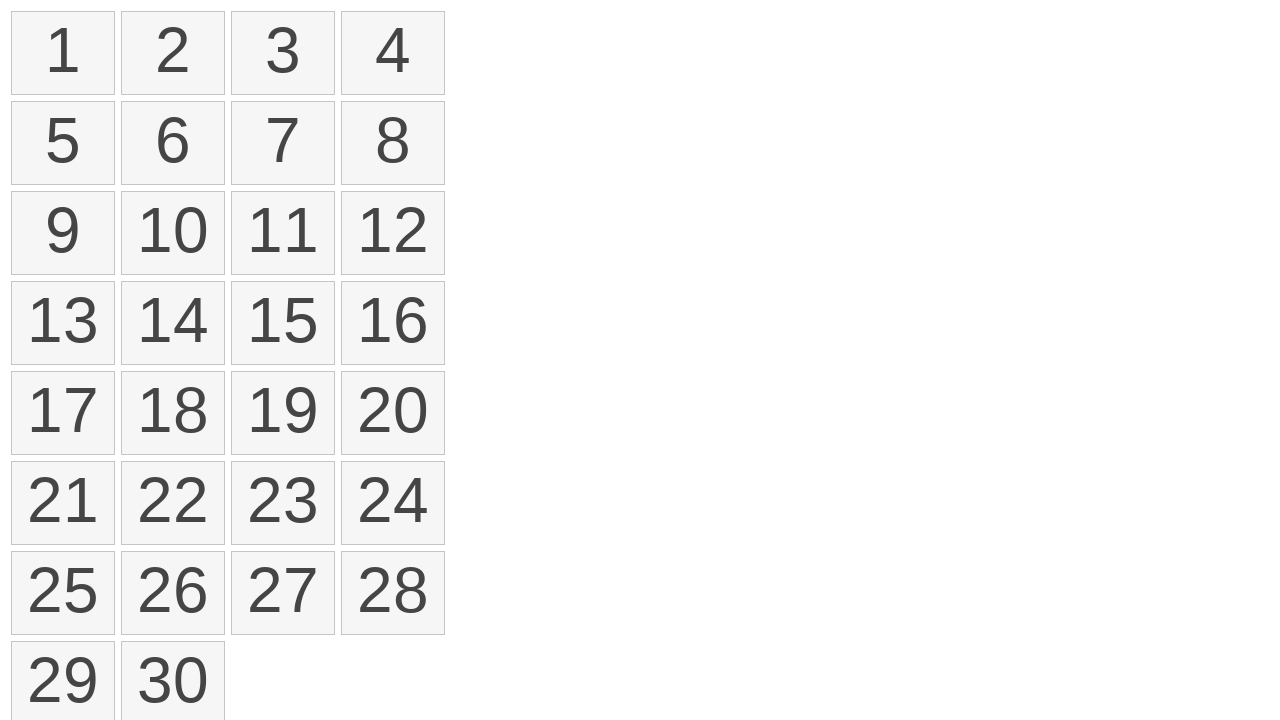

Waited for selectable items to load
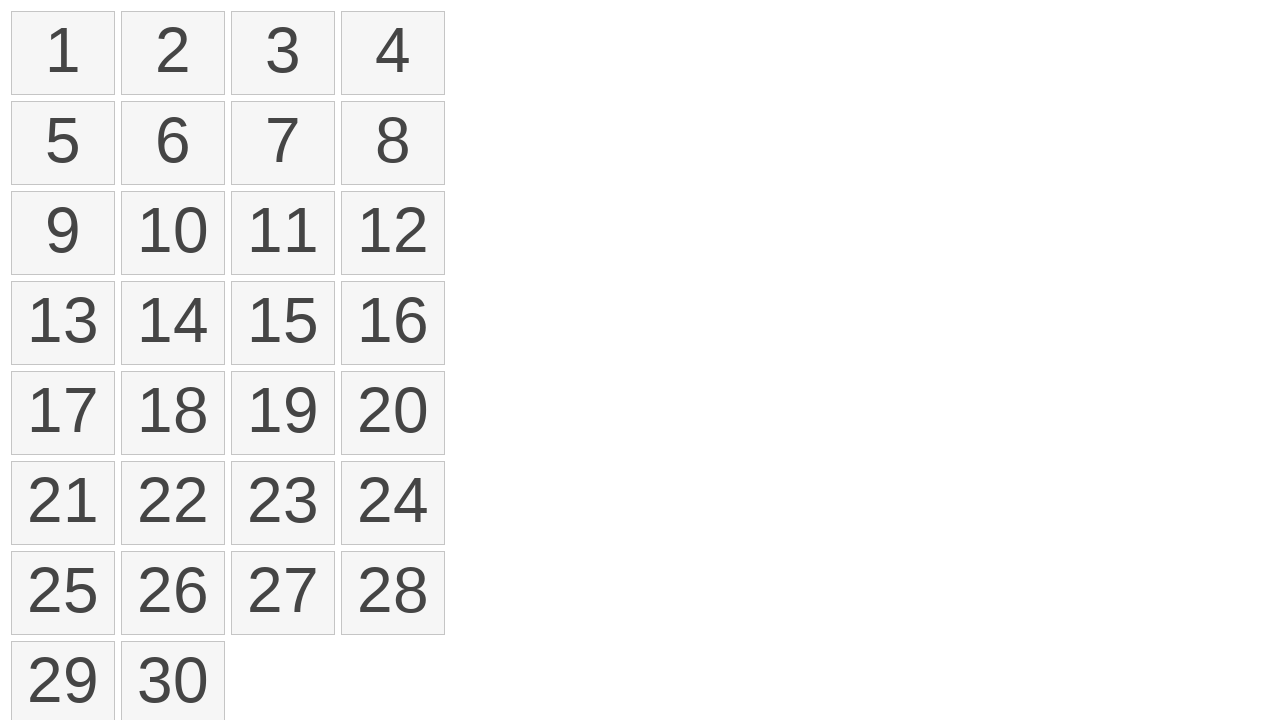

Located selectable items 1 and 4
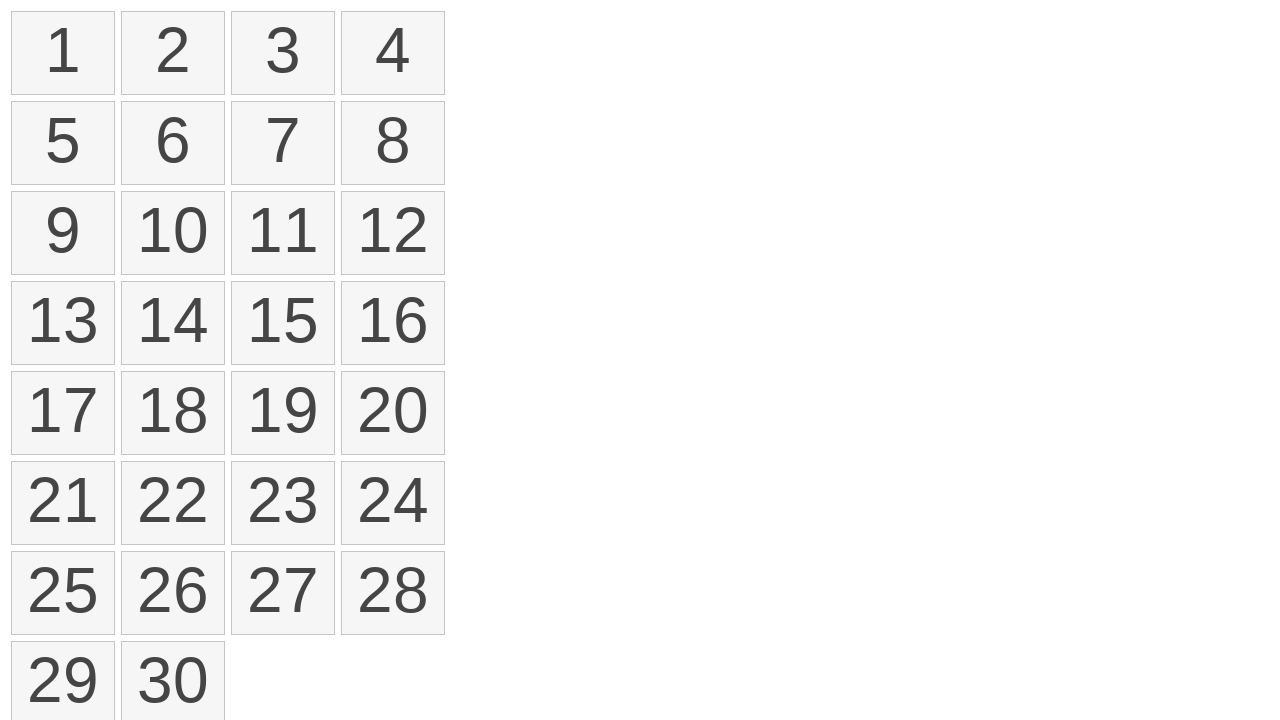

Retrieved bounding boxes for items 1 and 4
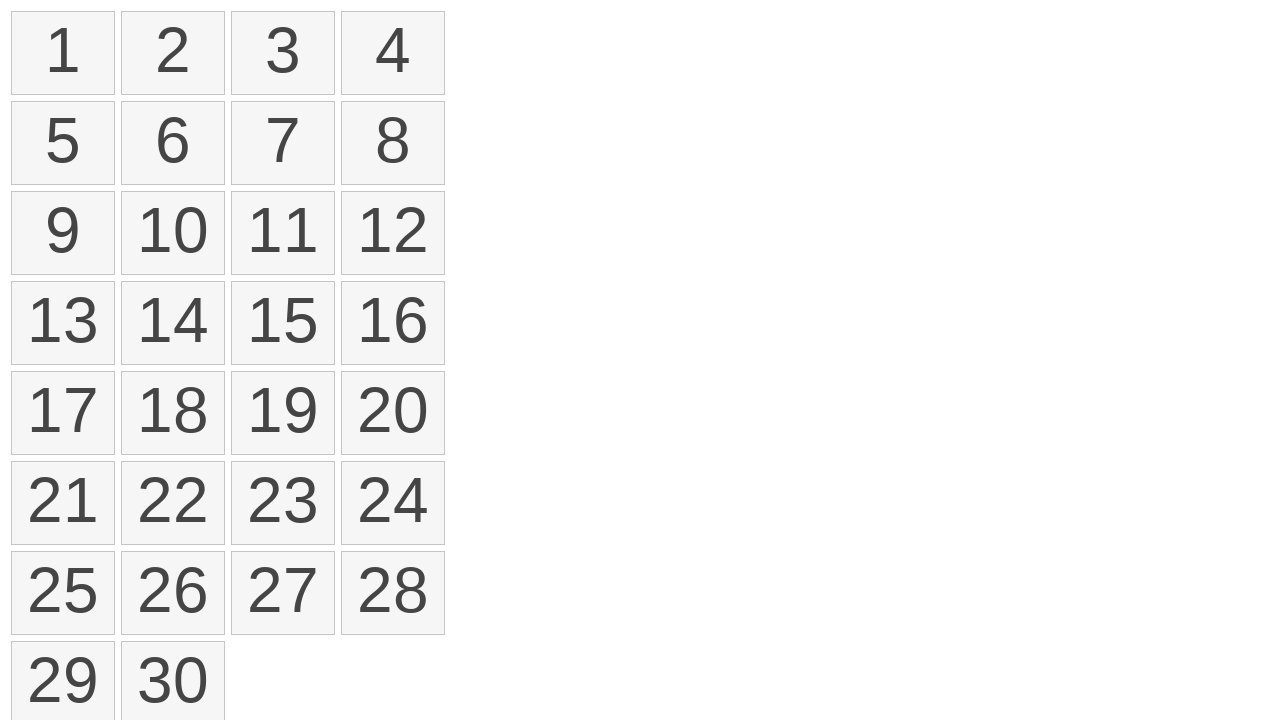

Moved mouse to center of item 1 at (63, 53)
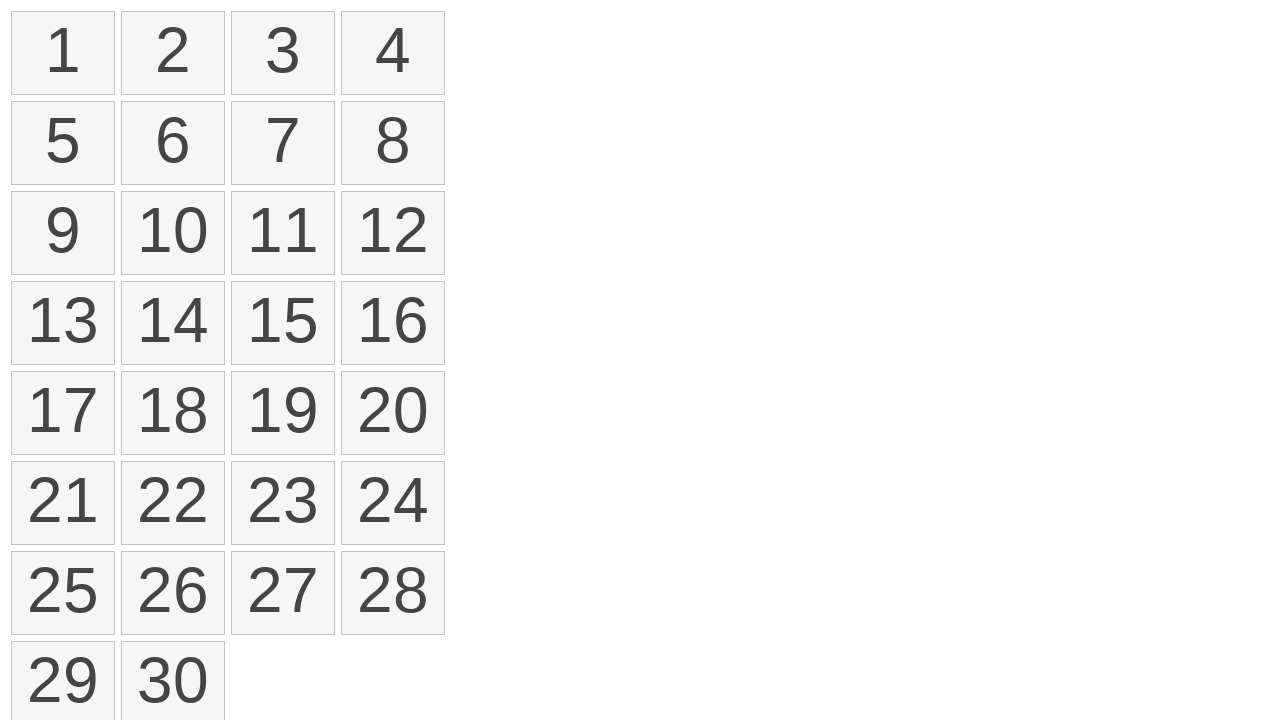

Pressed mouse button down on item 1 at (63, 53)
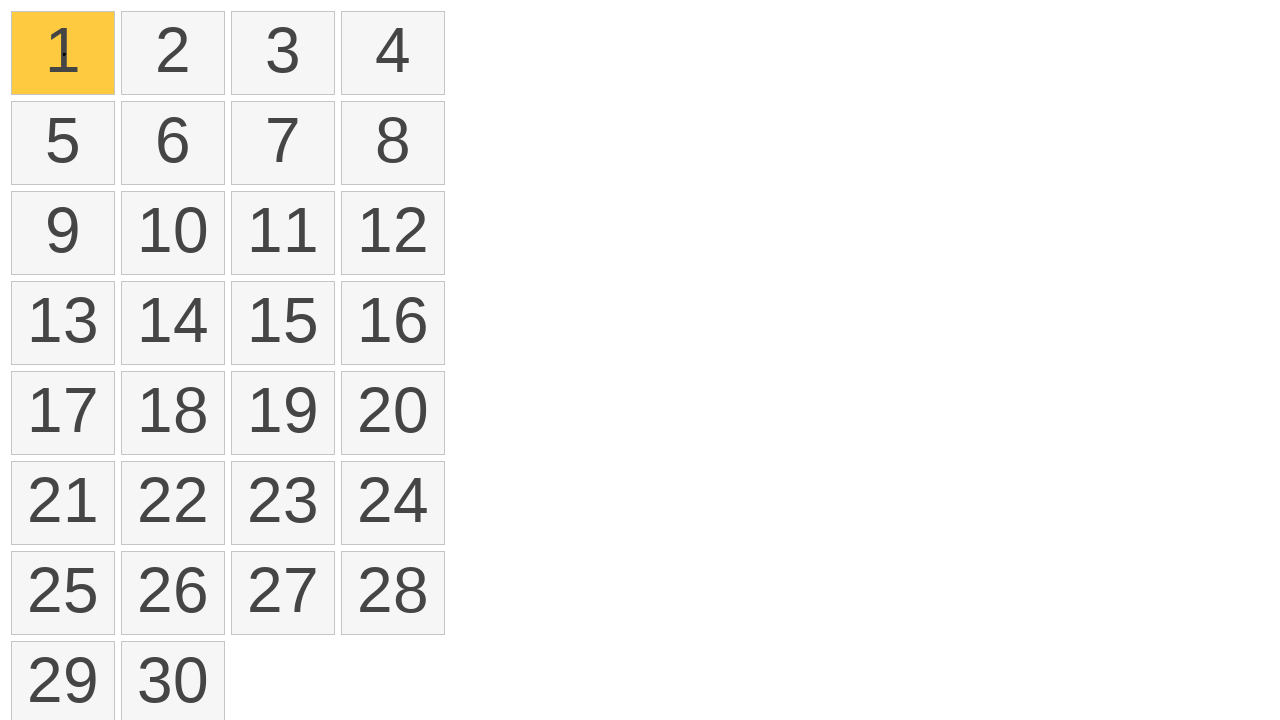

Dragged mouse to center of item 4 at (393, 53)
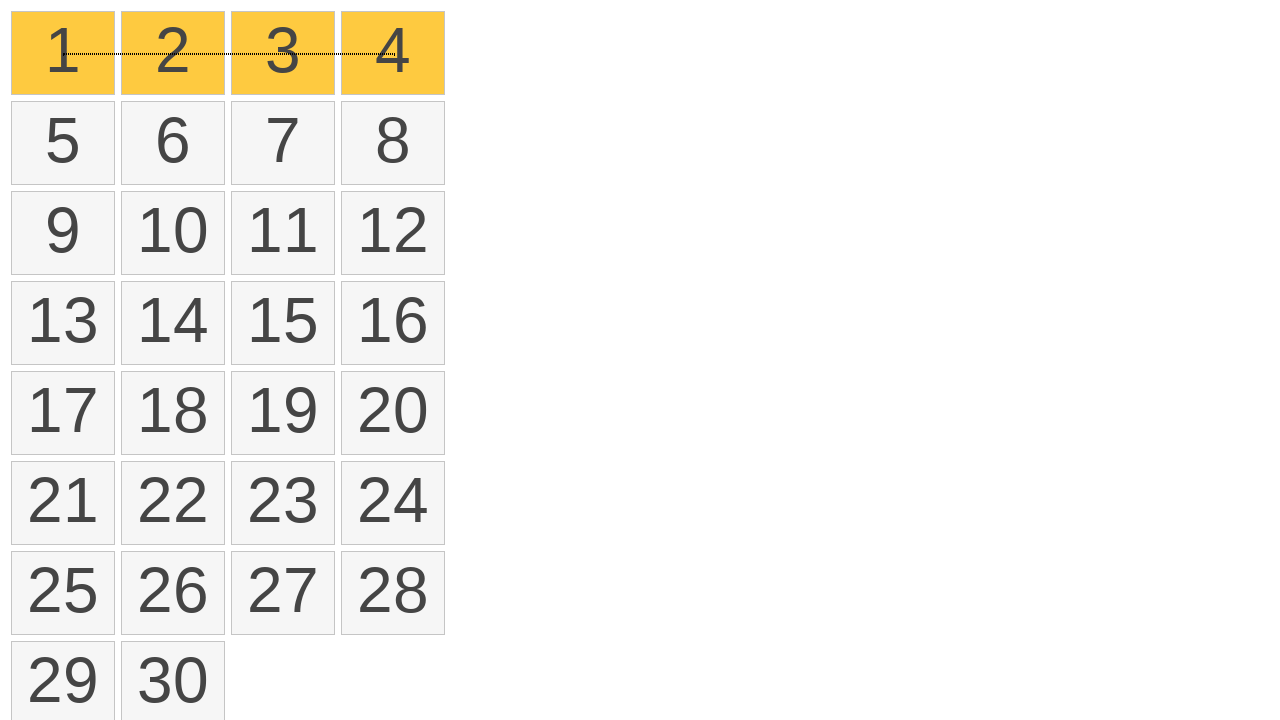

Released mouse button to complete drag selection at (393, 53)
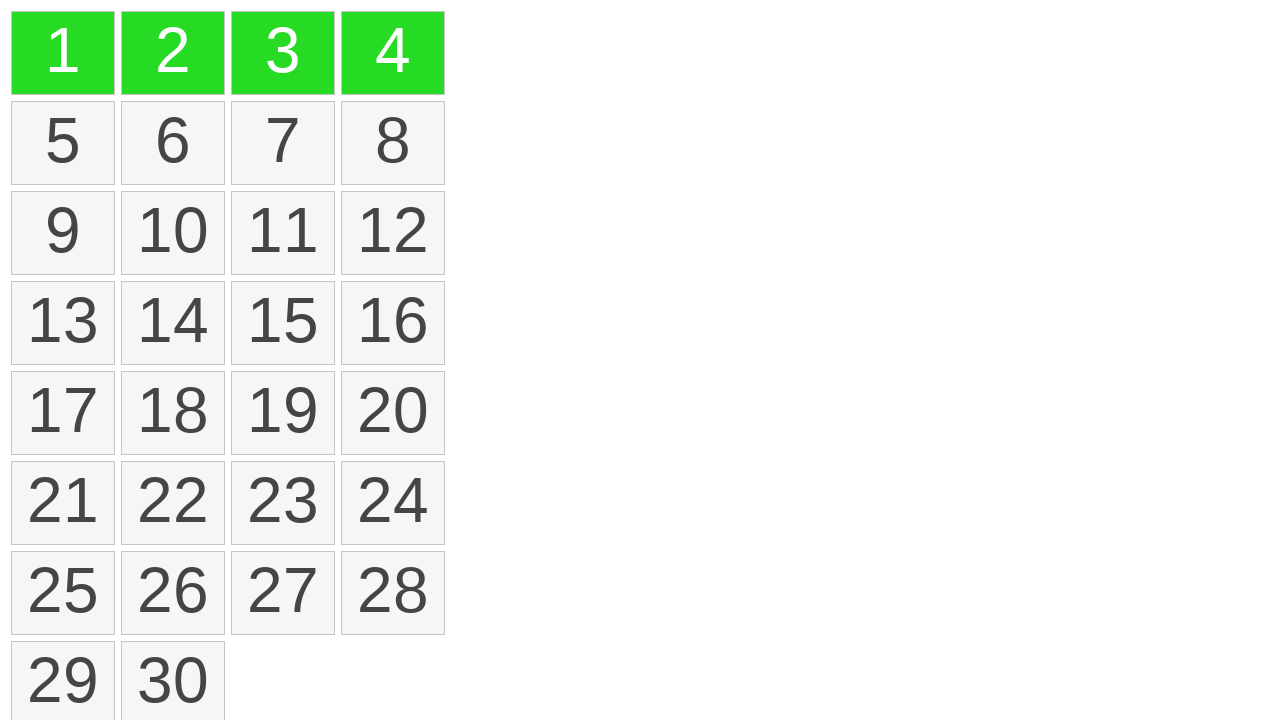

Verified item 1 is selected
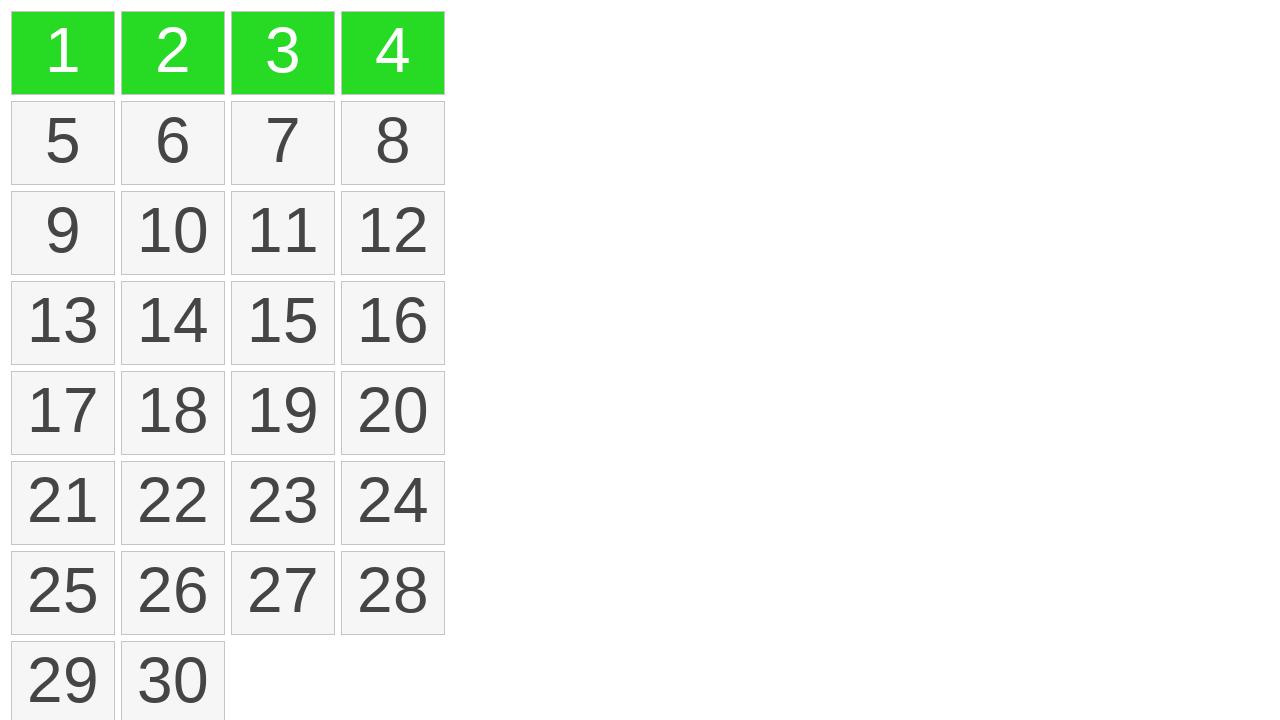

Verified item 2 is selected
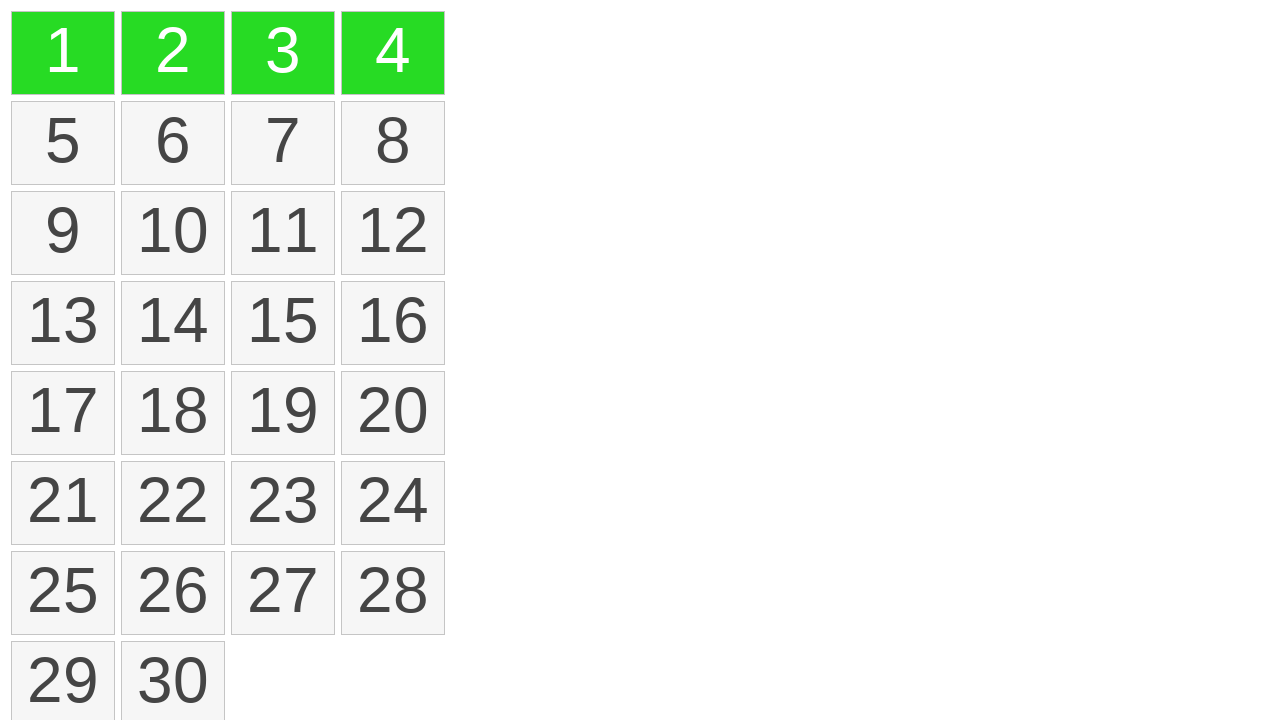

Verified item 3 is selected
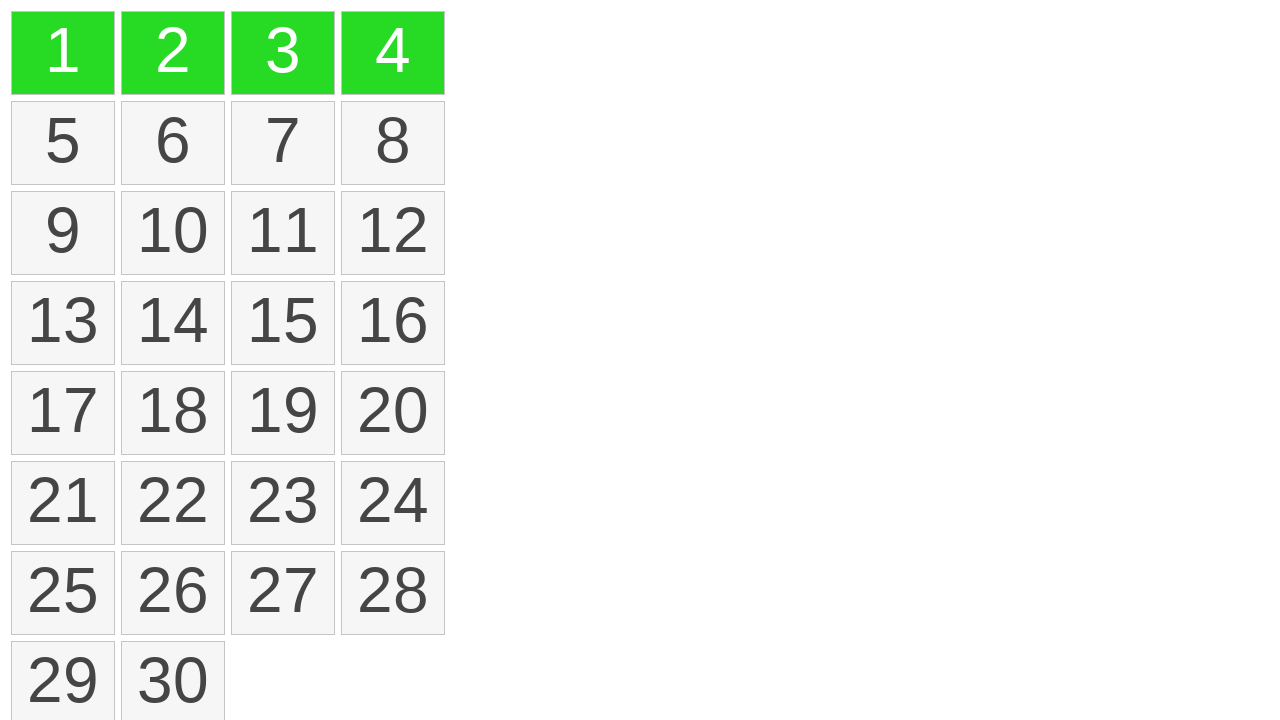

Verified item 4 is selected
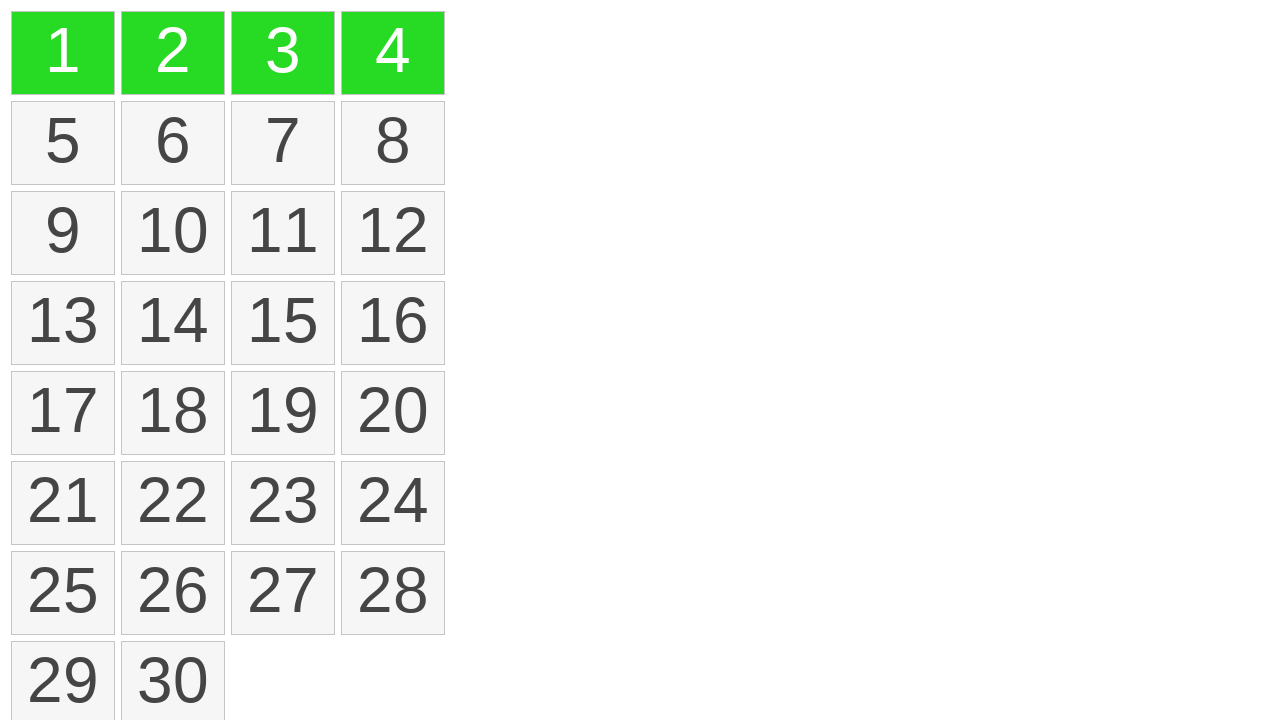

Verified that exactly 4 items are selected
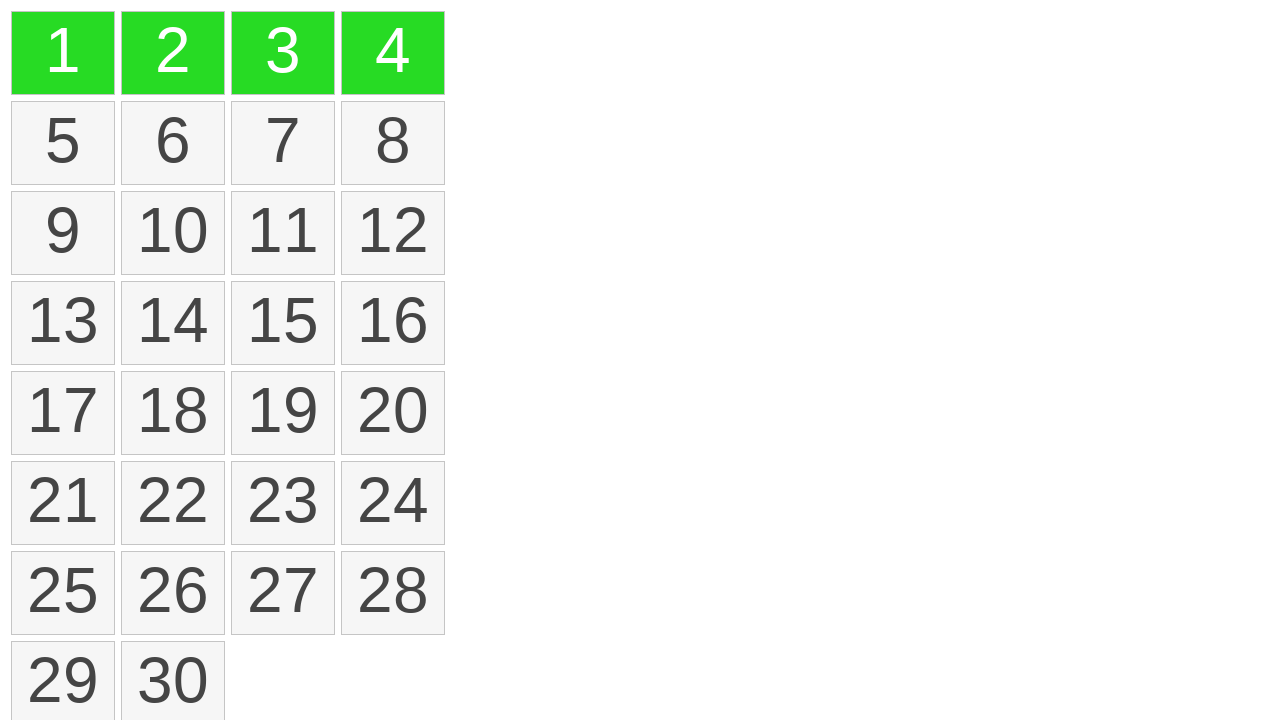

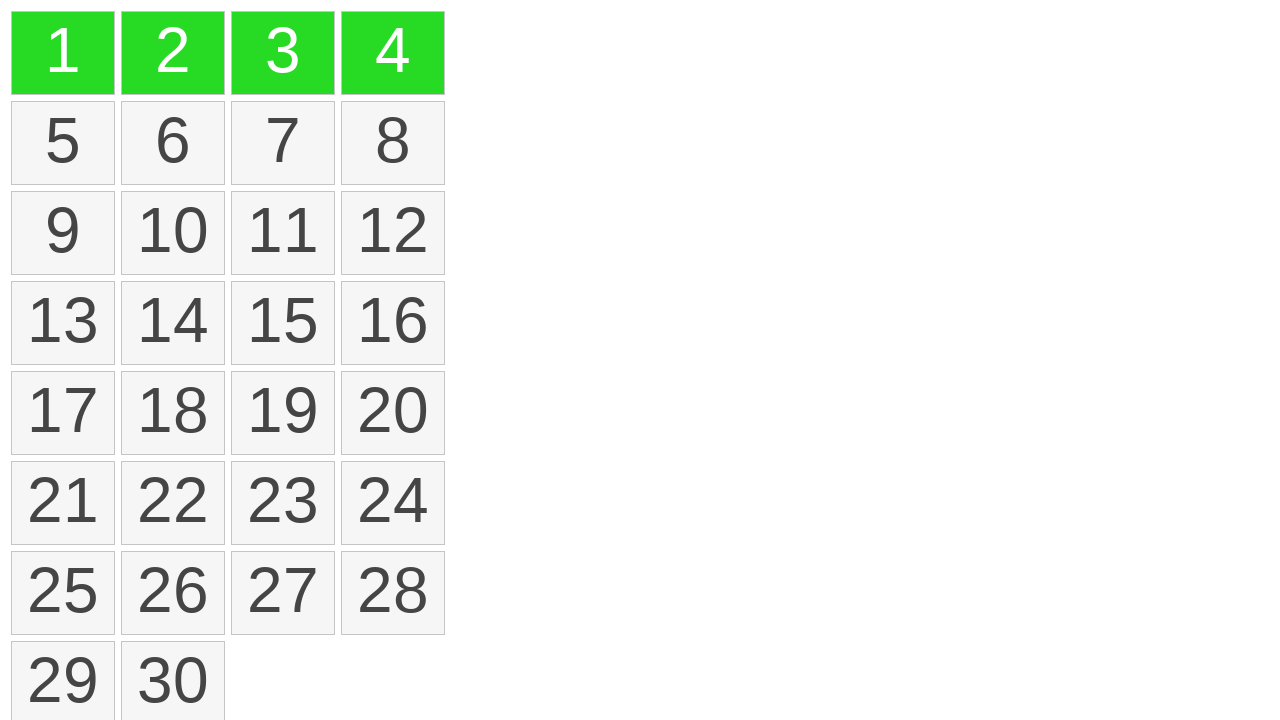